Tests the Automation Exercise website by verifying the presence of links on the homepage, clicking on the Products link, and checking that a special offer element is displayed

Starting URL: https://www.automationexercise.com/

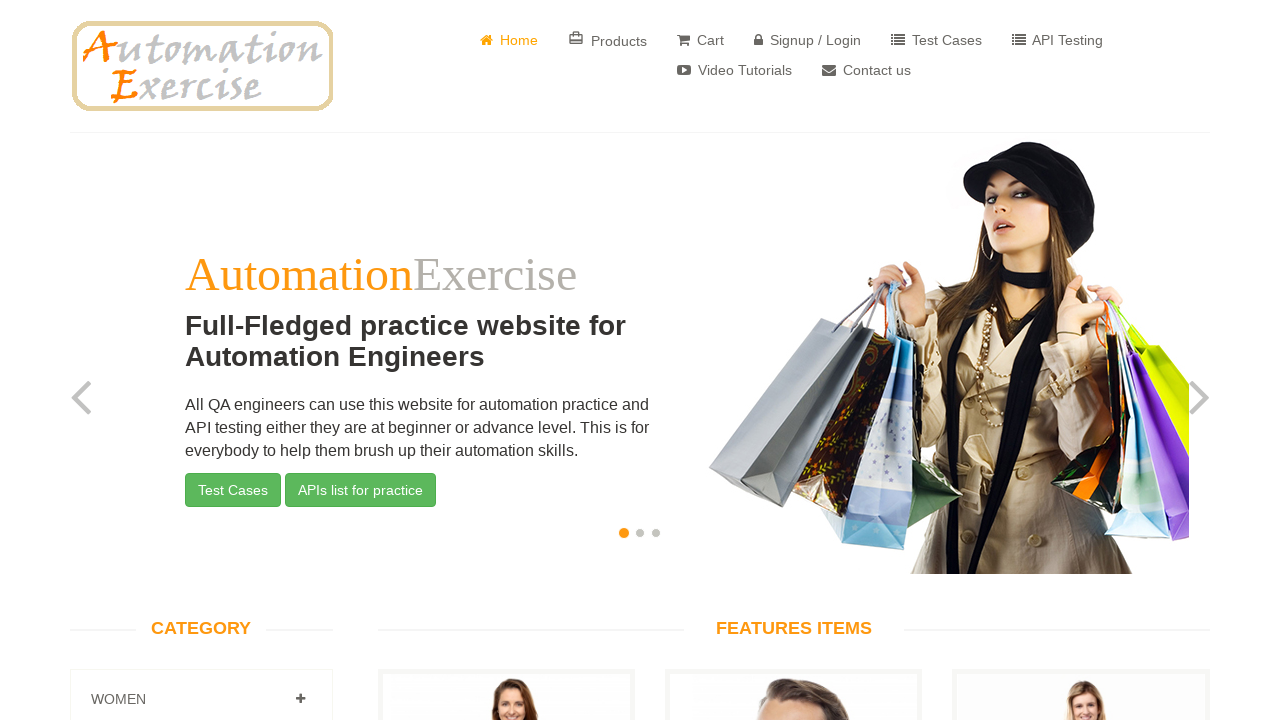

Waited for links to load on homepage
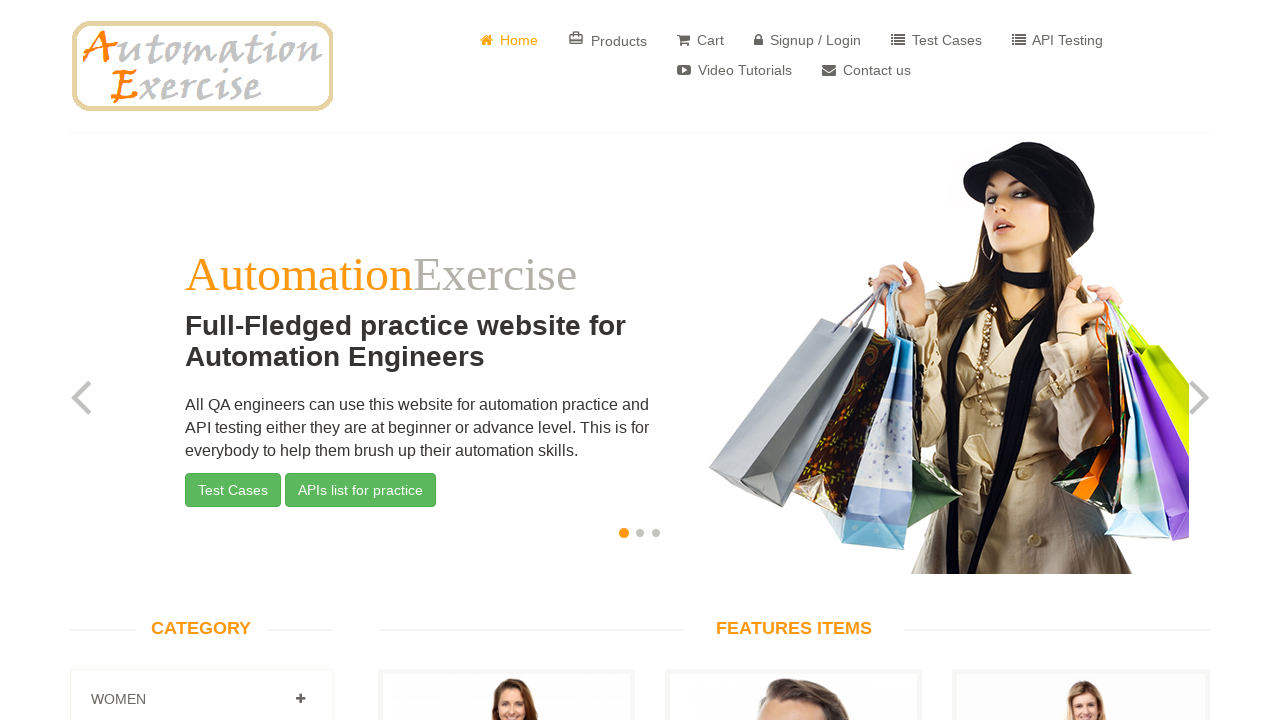

Clicked on Products link at (608, 40) on a:has-text('Products')
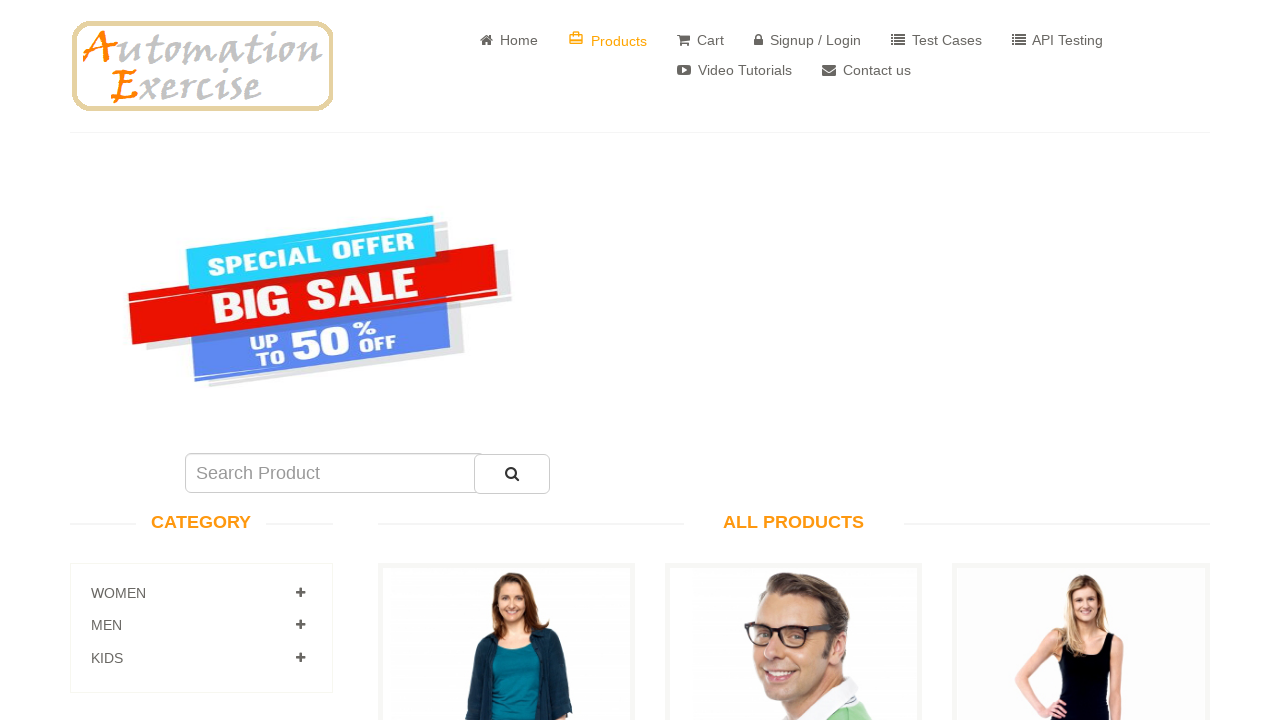

Special offer element (#sale_image) is displayed
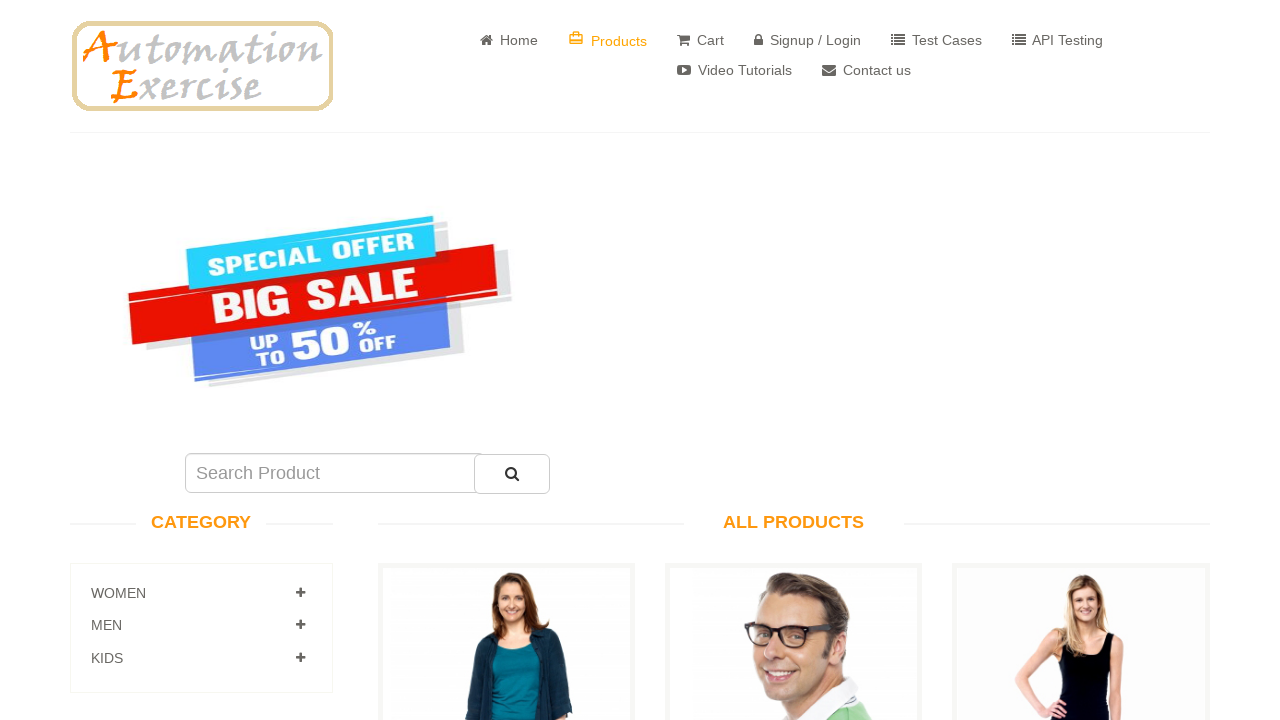

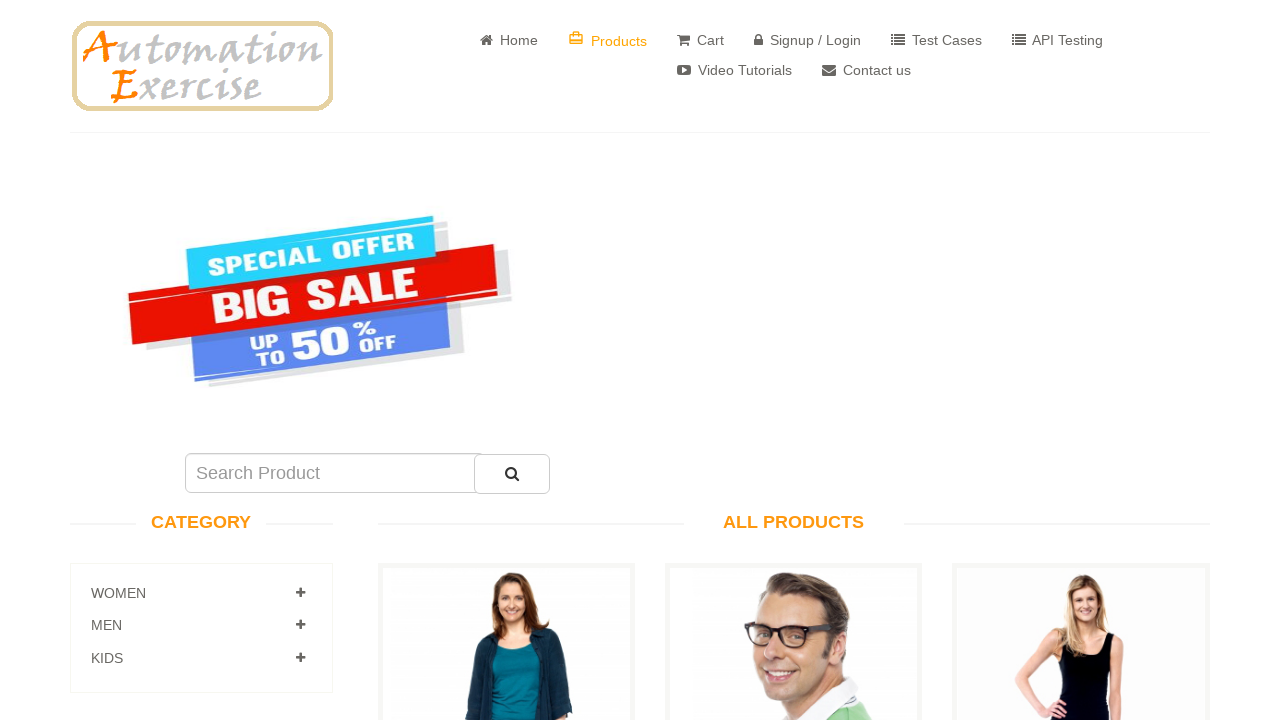